Navigates to the Walla news website and waits for the main article heading and summary to load on the homepage

Starting URL: https://www.walla.co.il/

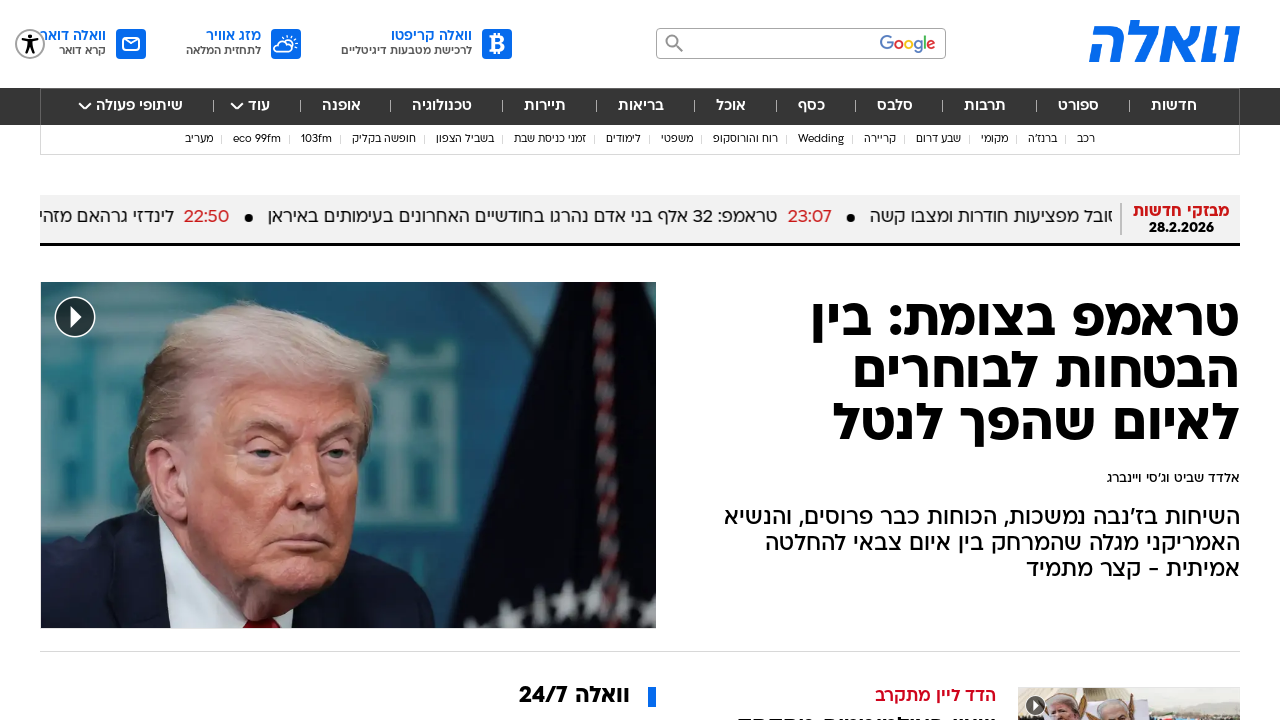

Waited for main article heading to load on Walla homepage
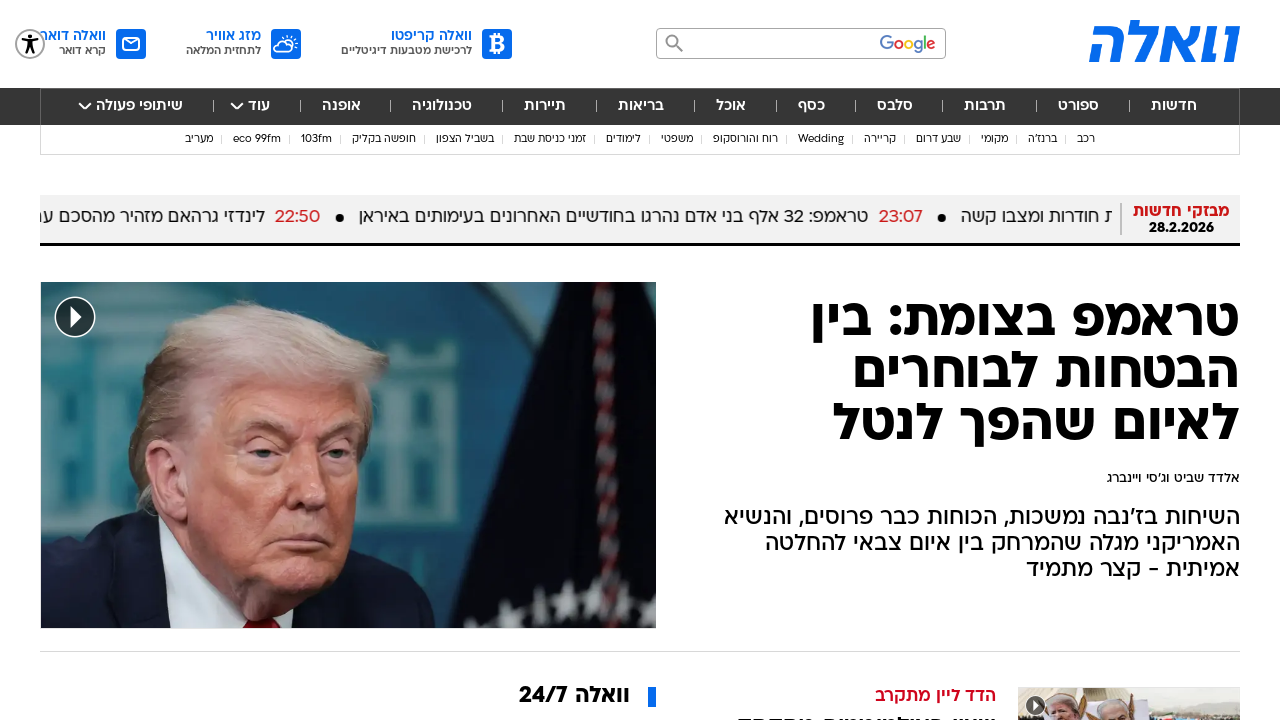

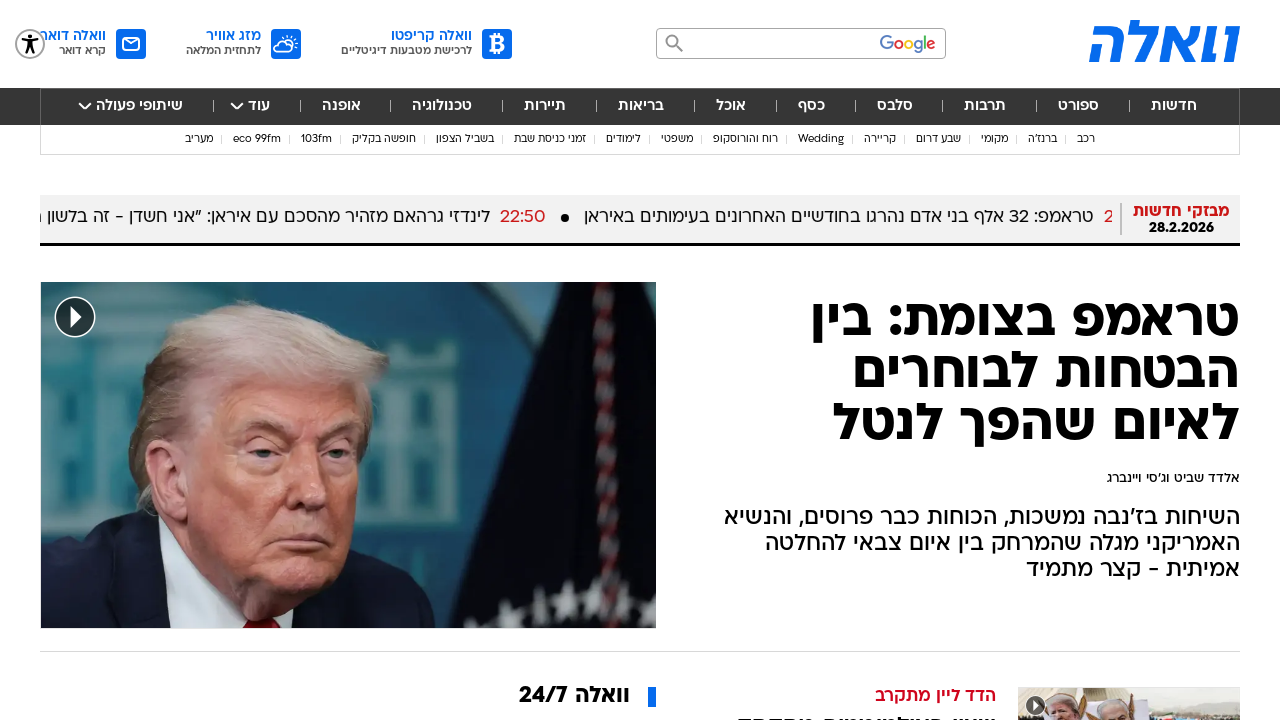